Opens the Flipkart homepage in fullscreen mode and verifies the page loads successfully

Starting URL: https://www.flipkart.com/

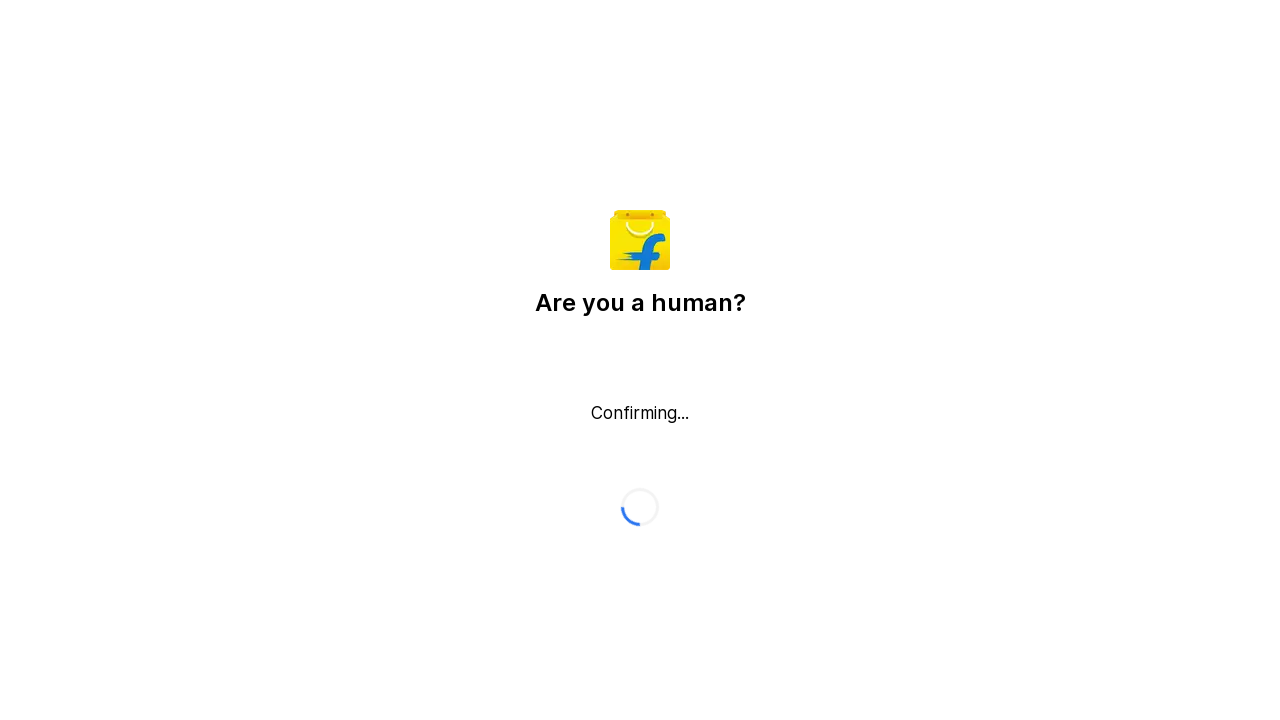

Set viewport to fullscreen dimensions (1920x1080)
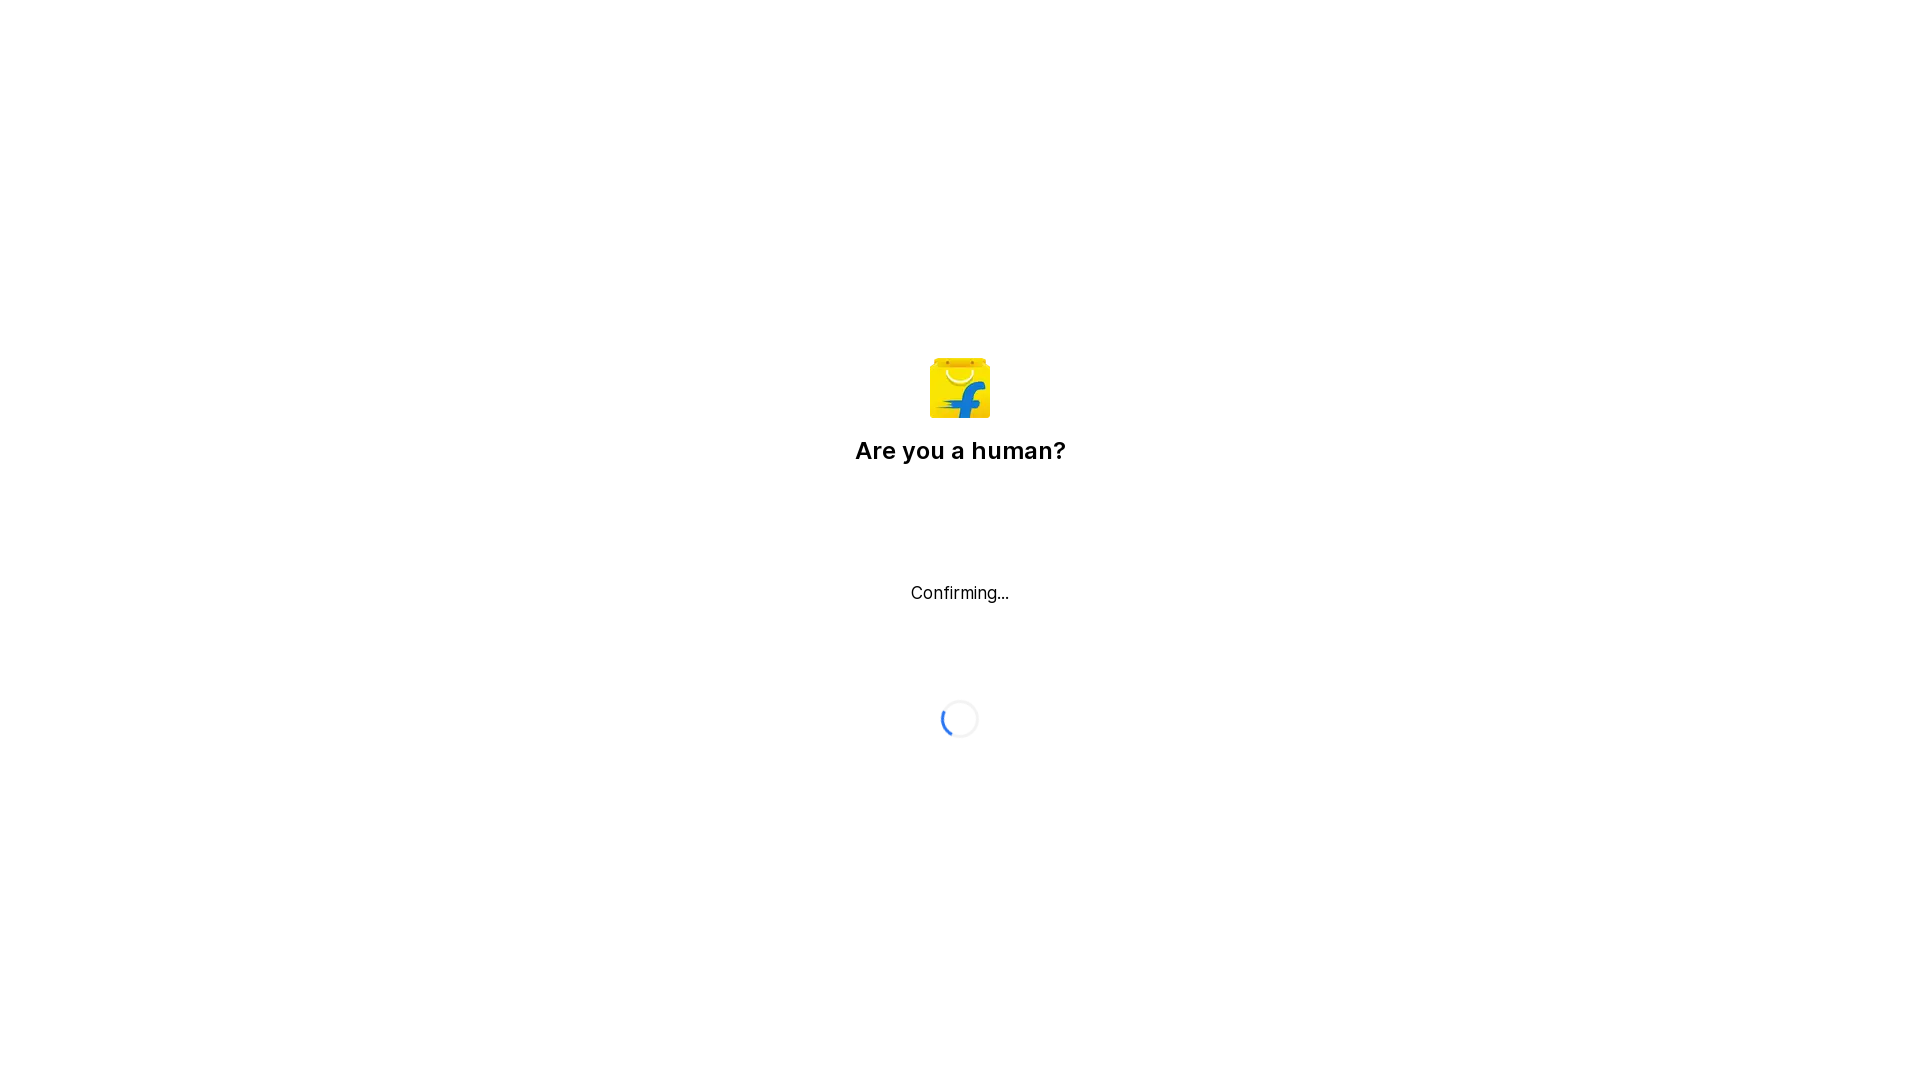

Waited for page to reach domcontentloaded state
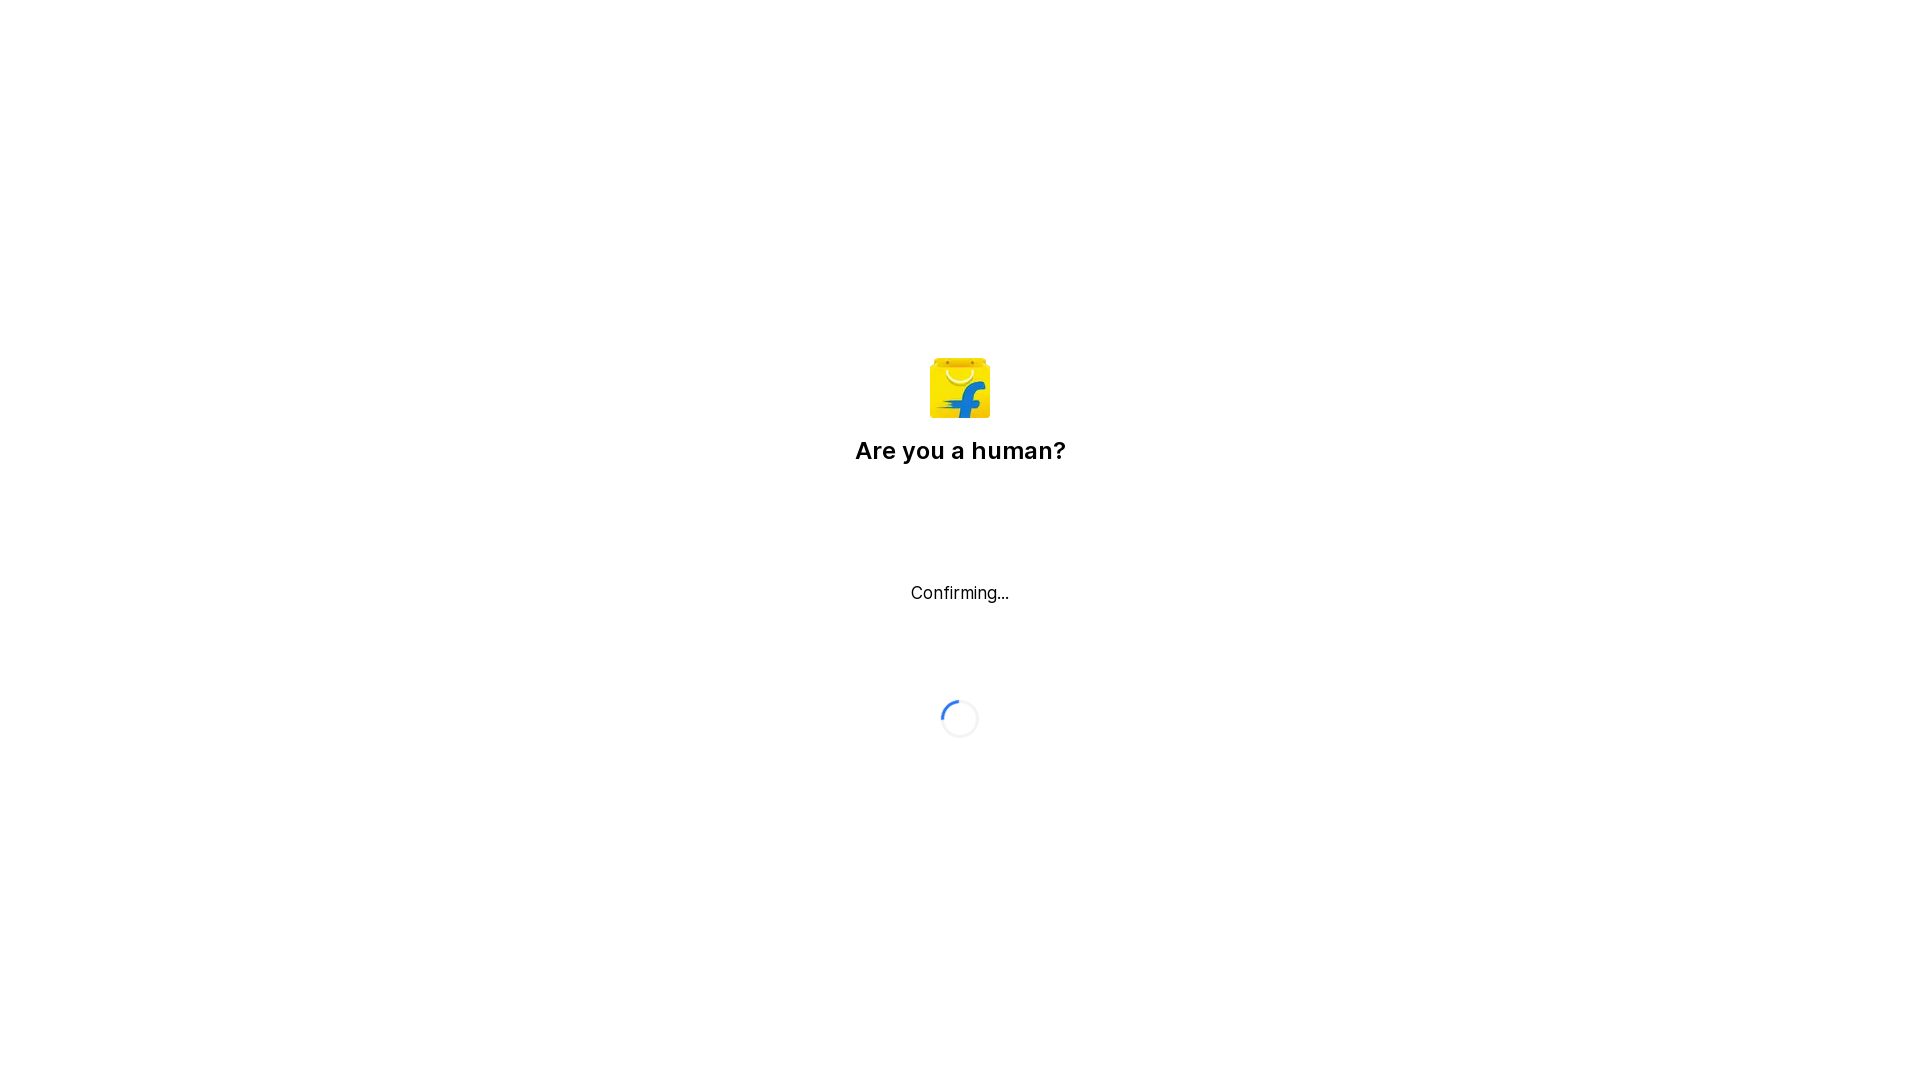

Verified Flipkart homepage loaded successfully - body element is present
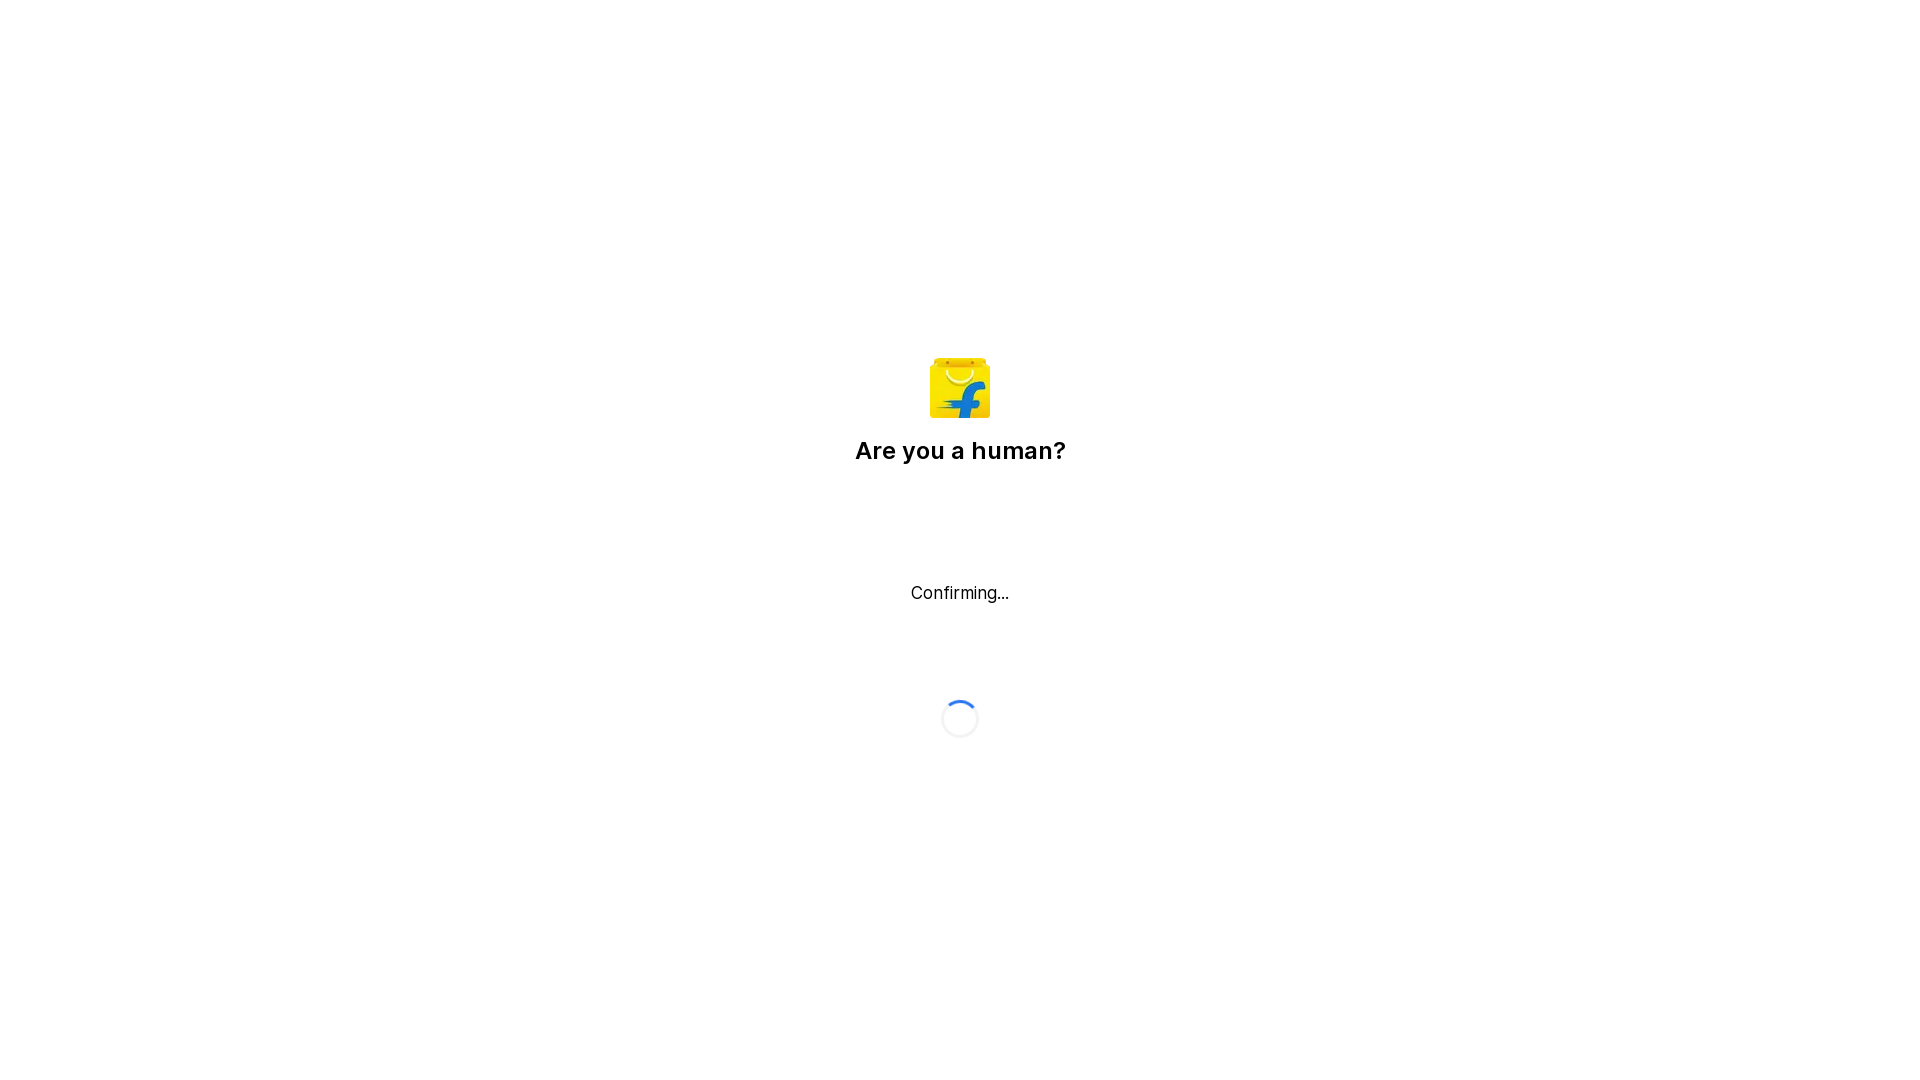

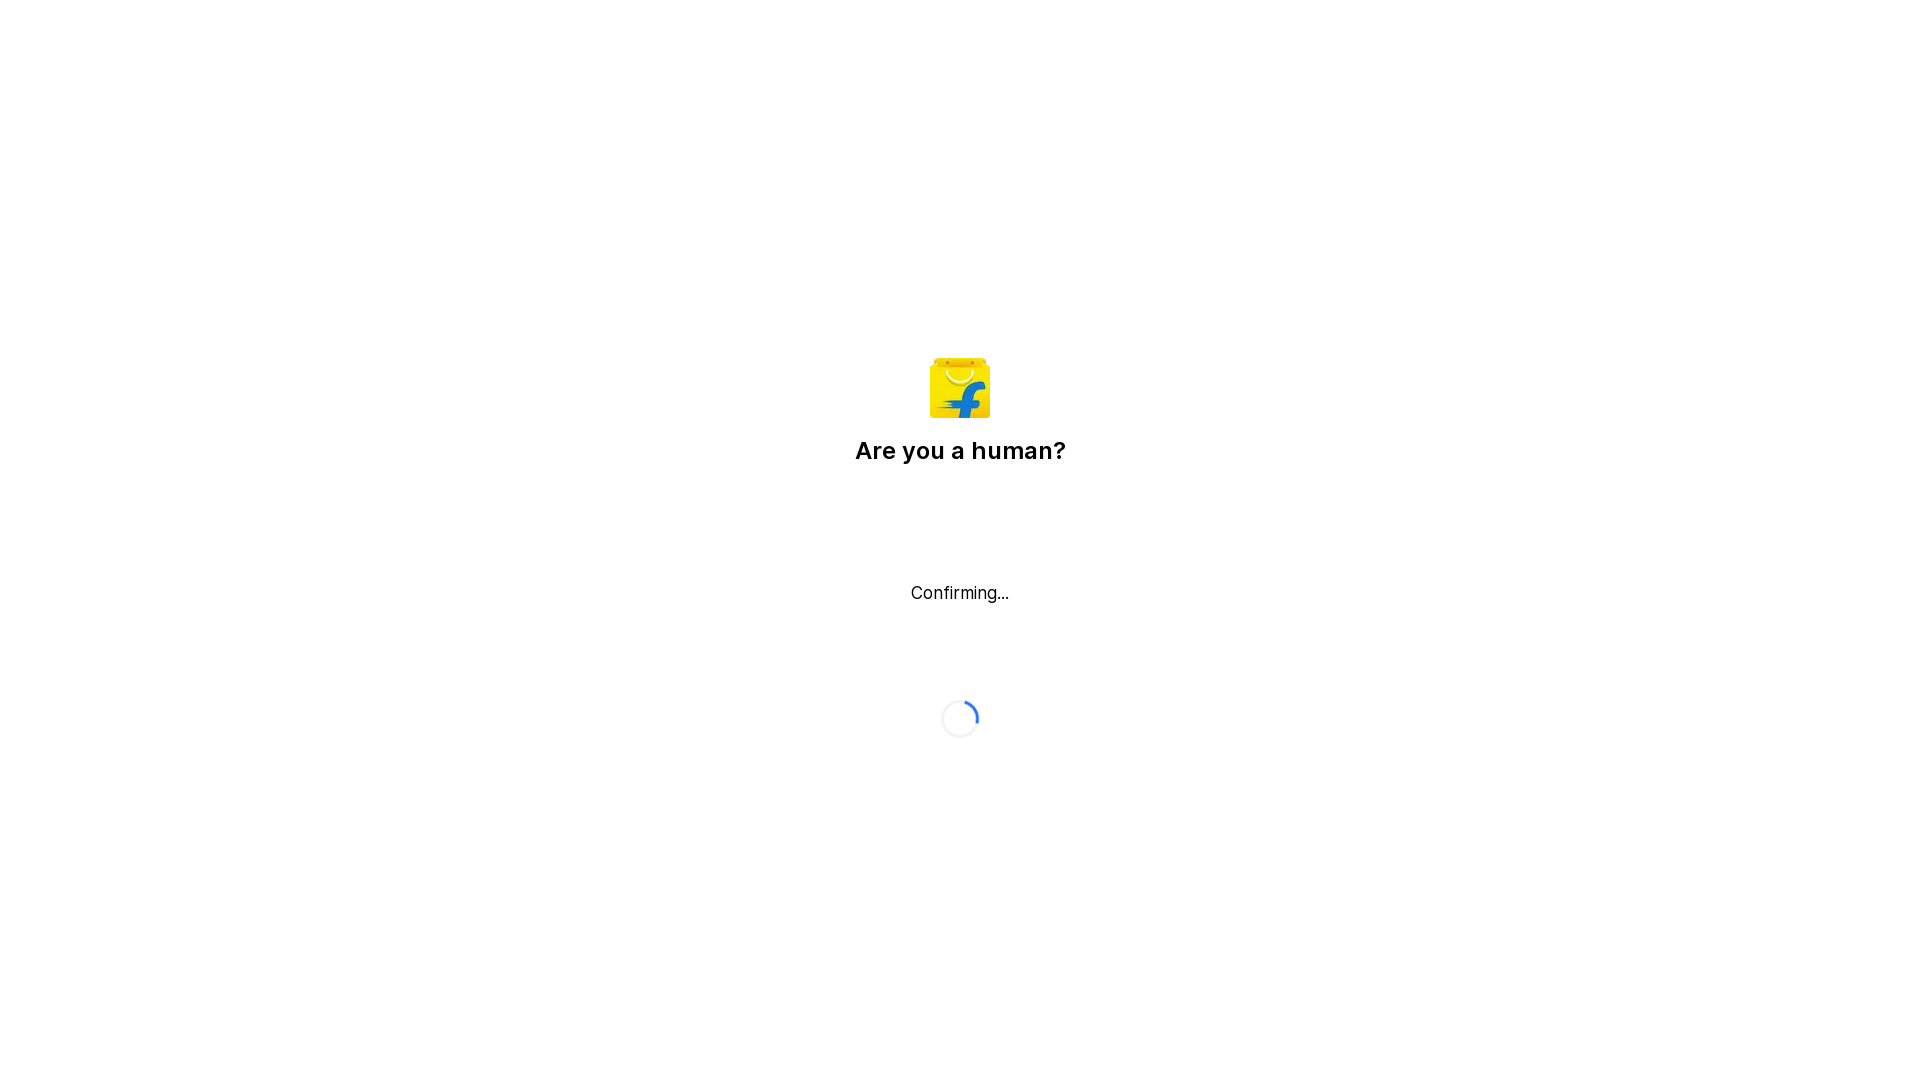